Simple navigation test that visits the Harley-Davidson homepage and verifies the page loads successfully.

Starting URL: https://www.harley-davidson.com/

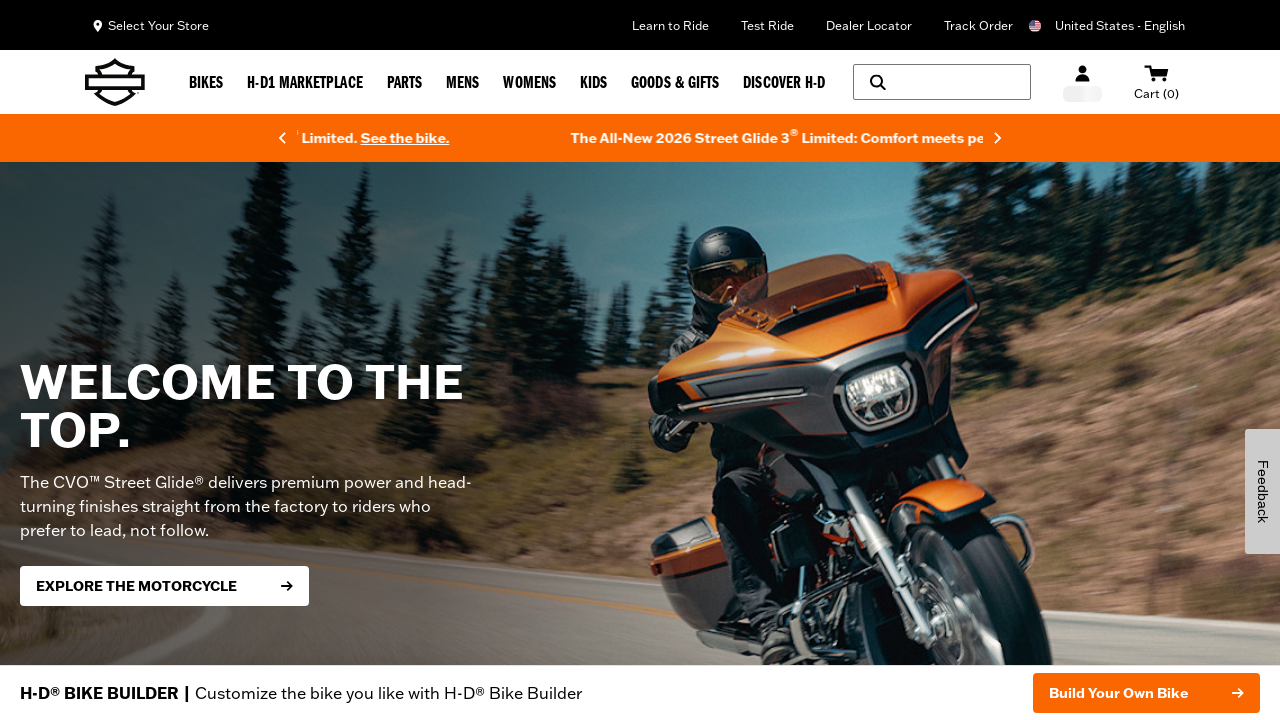

Navigated to Harley-Davidson homepage
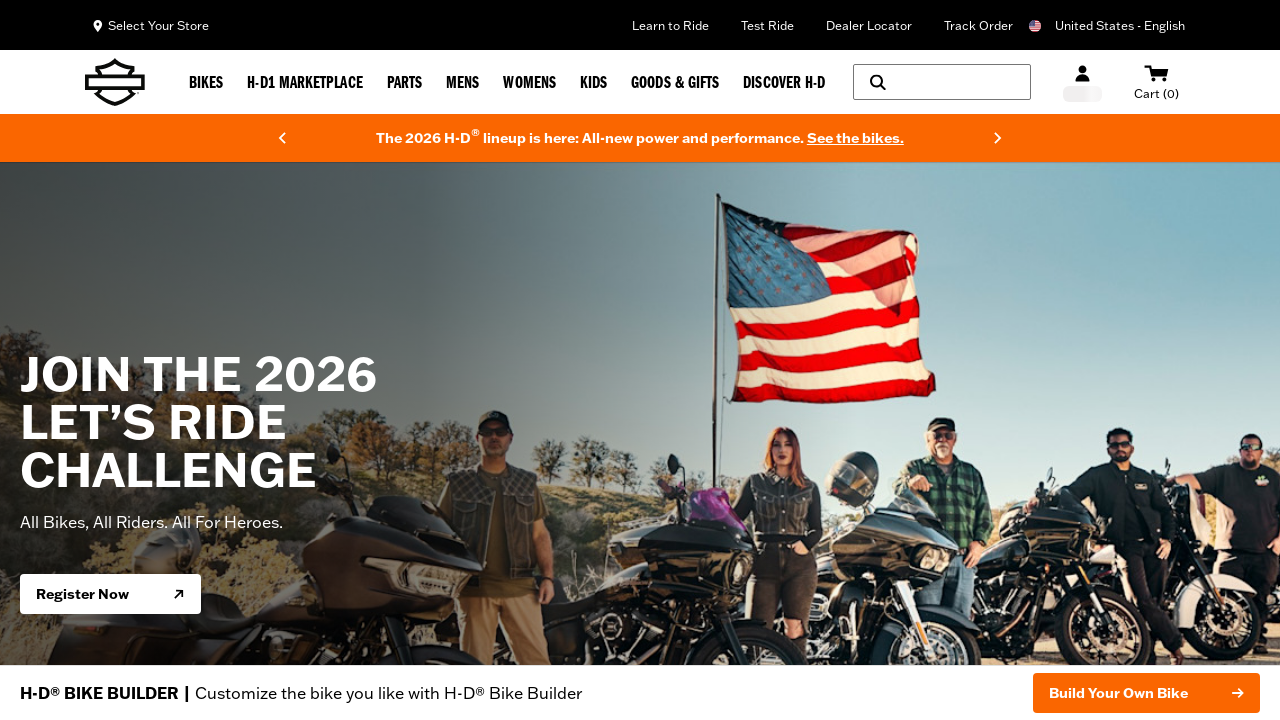

Page DOM content loaded successfully
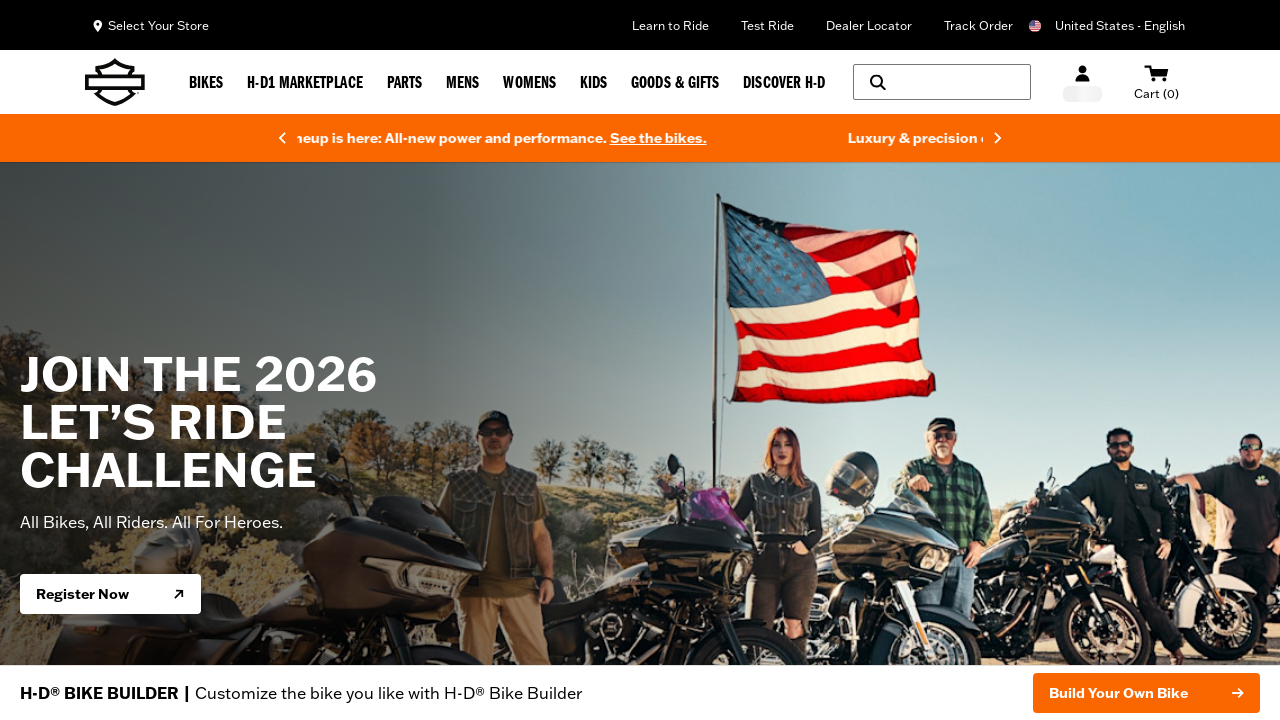

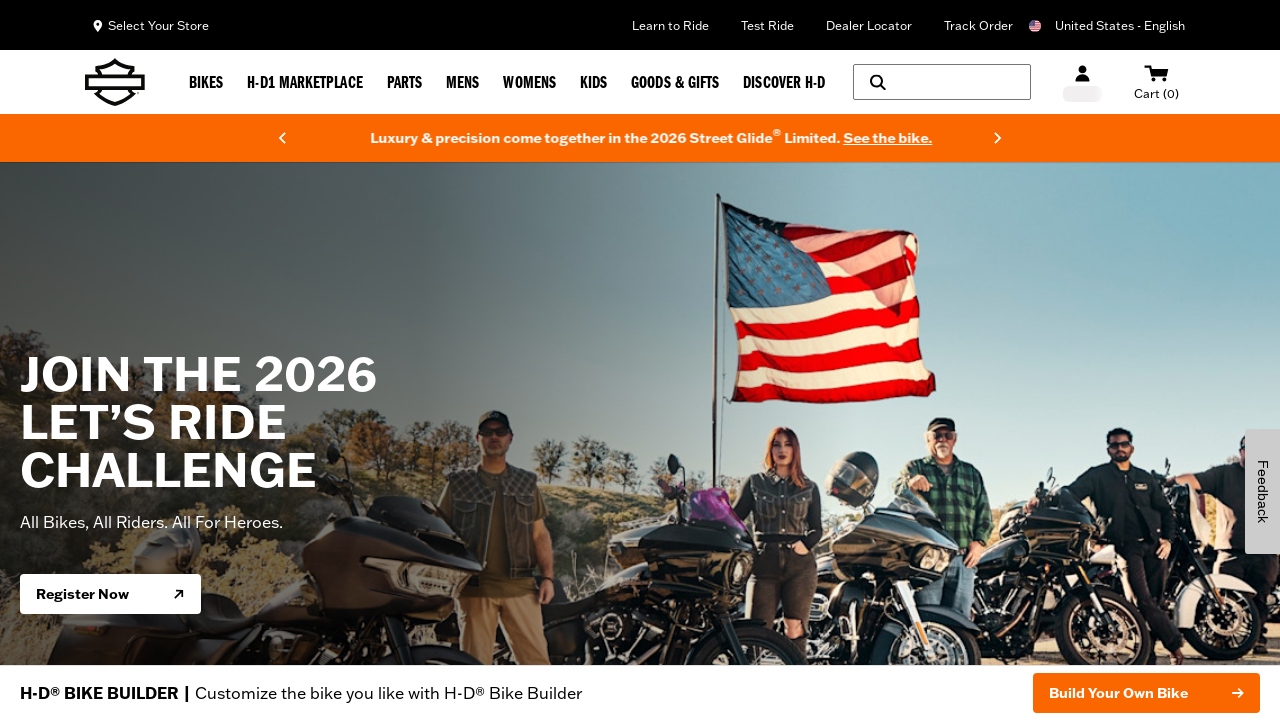